Tests the file upload functionality on ilovepdf.com by clicking the upload button and uploading a Word document for PDF conversion

Starting URL: https://www.ilovepdf.com/word_to_pdf

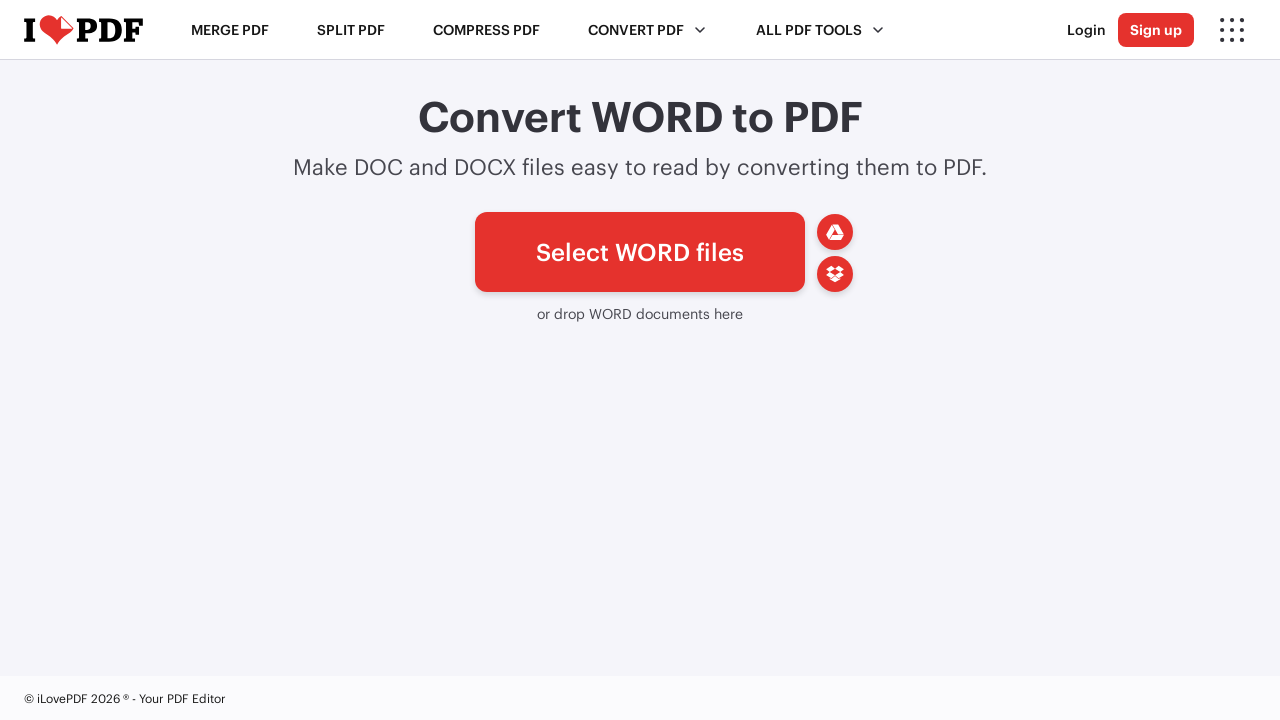

Created temporary test Word document for upload
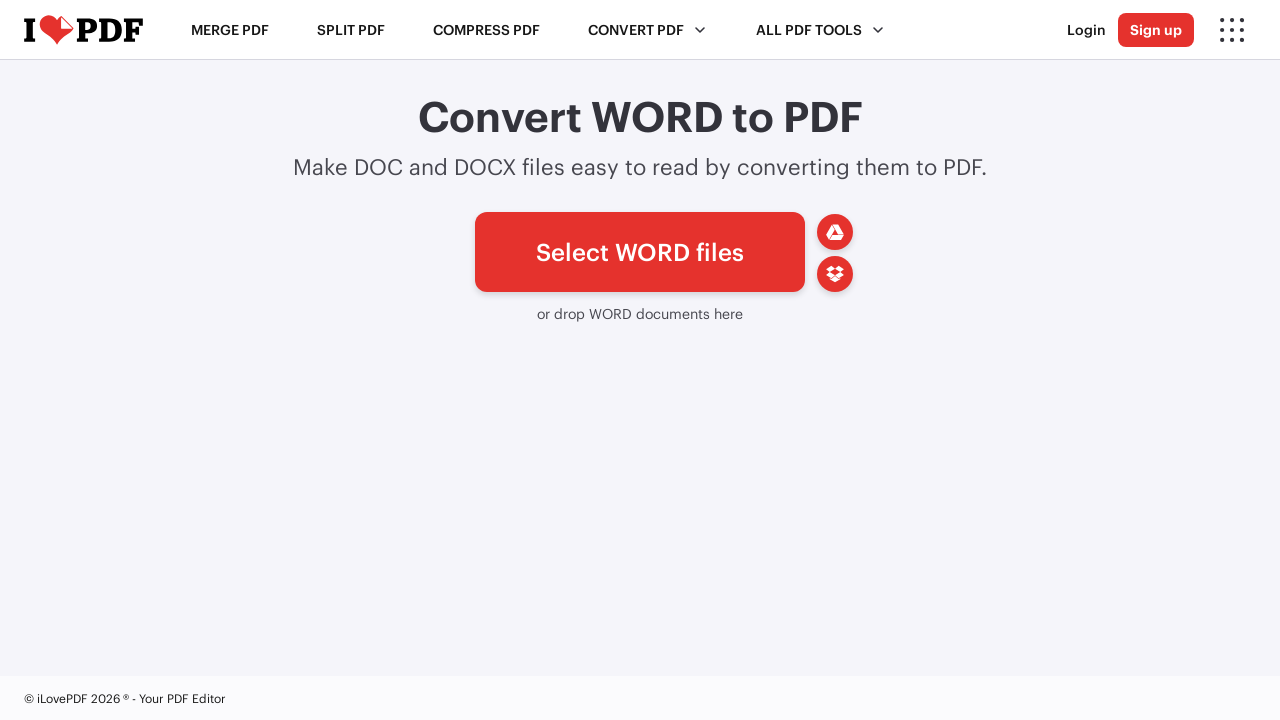

Upload button (#pickfiles) is visible and ready
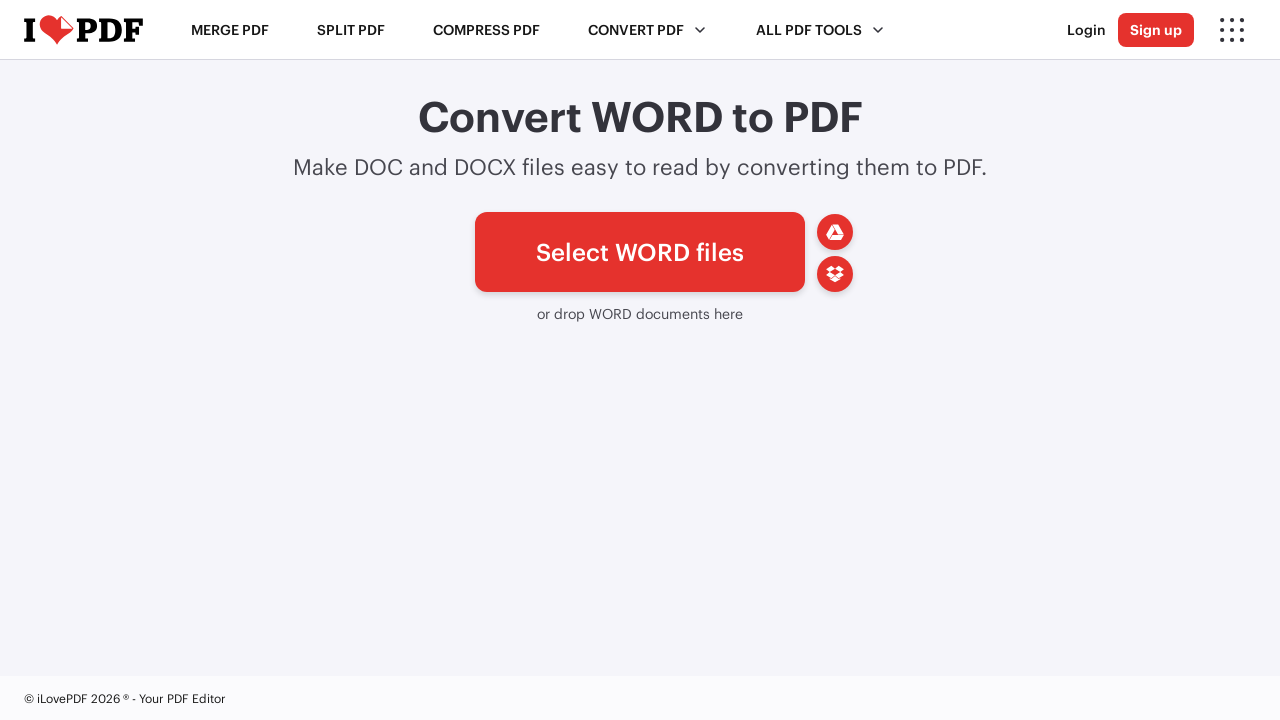

Clicked upload button to open file chooser dialog at (640, 252) on #pickfiles
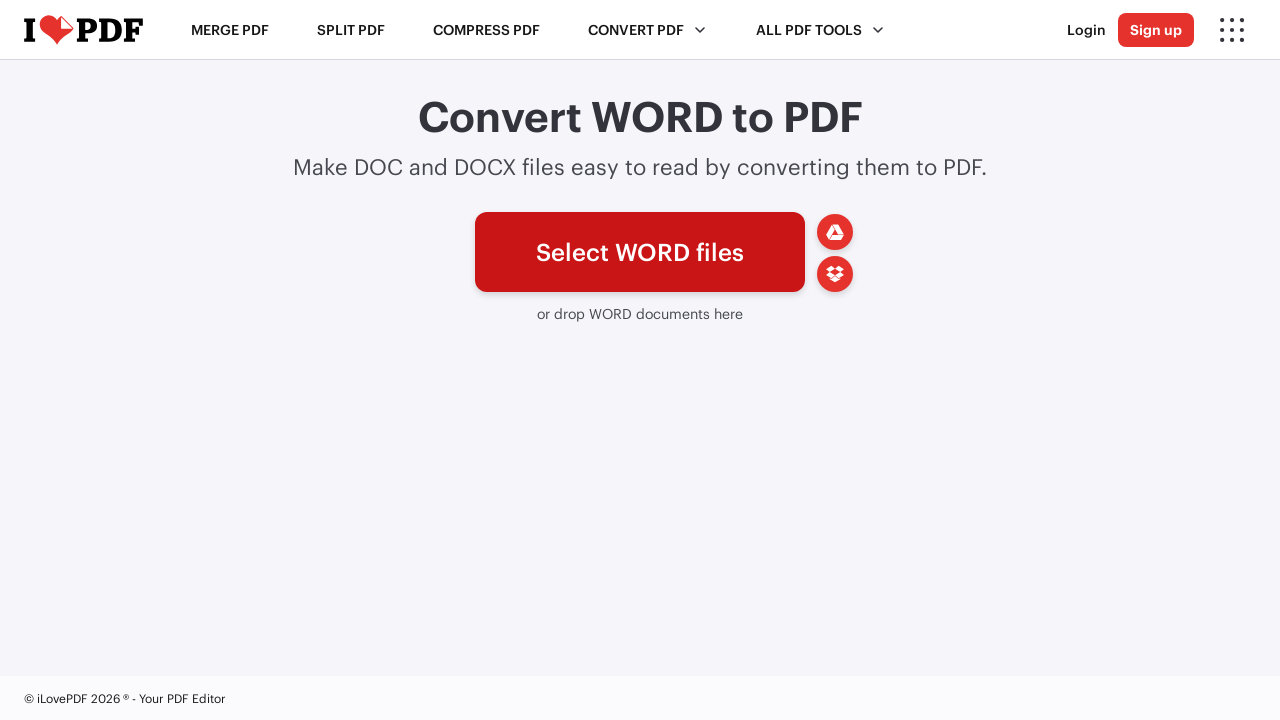

Selected test_document.docx file from file chooser
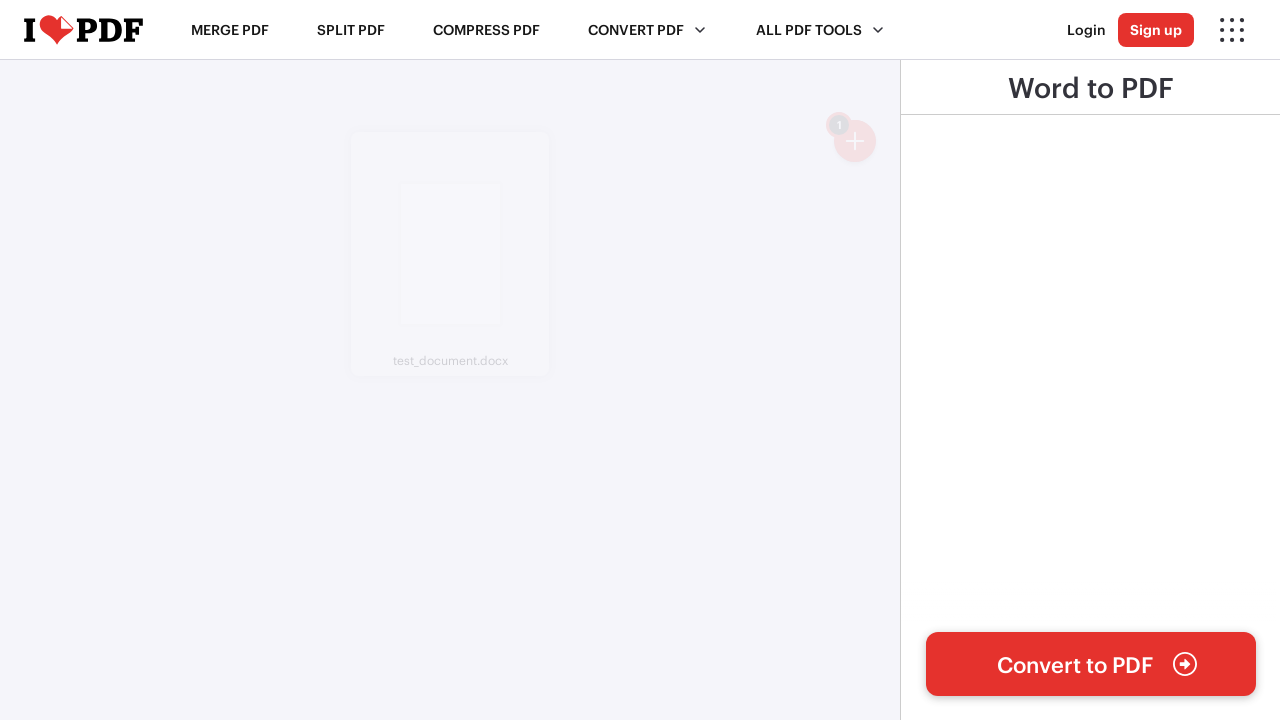

Waited 2 seconds for file upload processing to complete
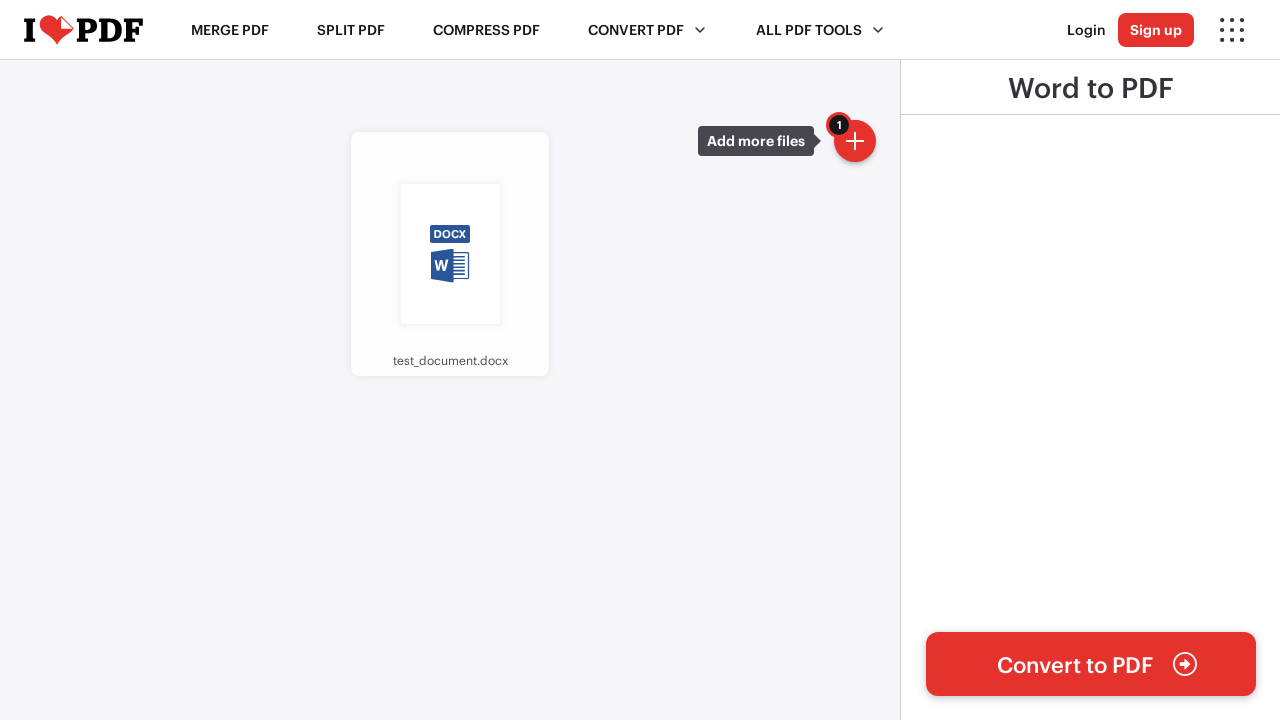

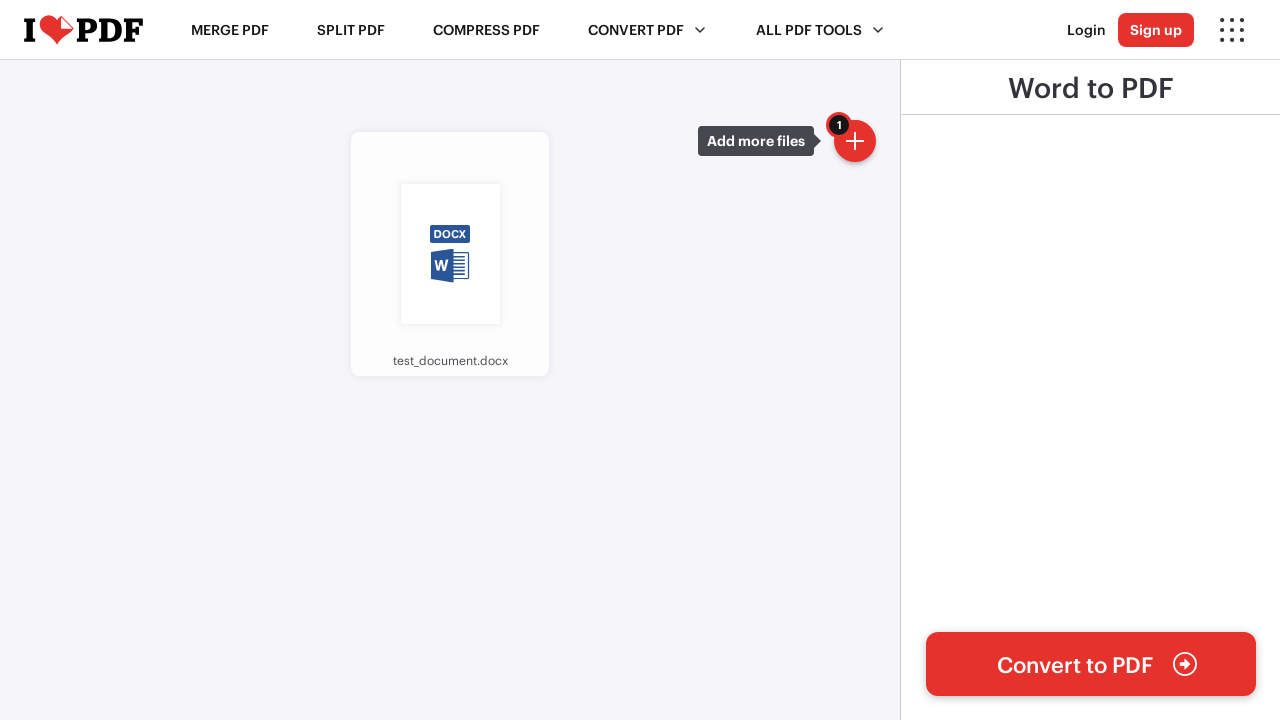